Tests clearing the complete state of all items by checking and then unchecking toggle-all

Starting URL: https://demo.playwright.dev/todomvc

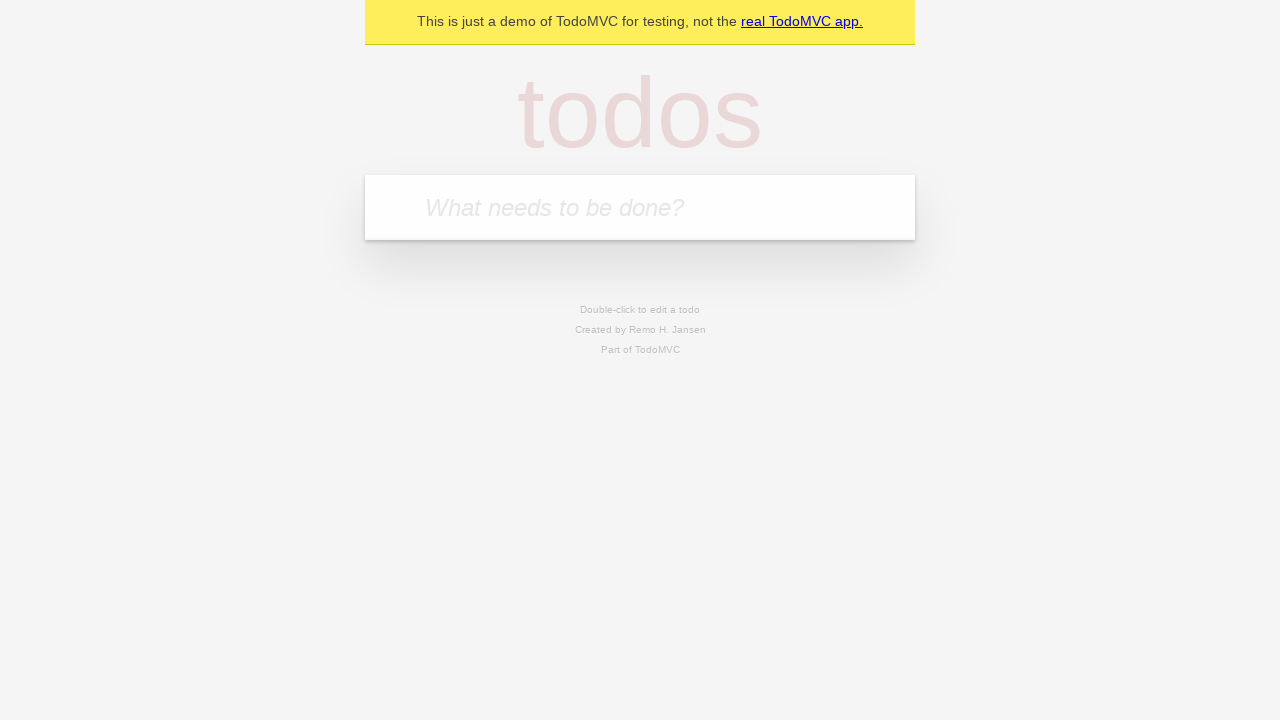

Filled first todo input with 'buy some cheese' on .new-todo
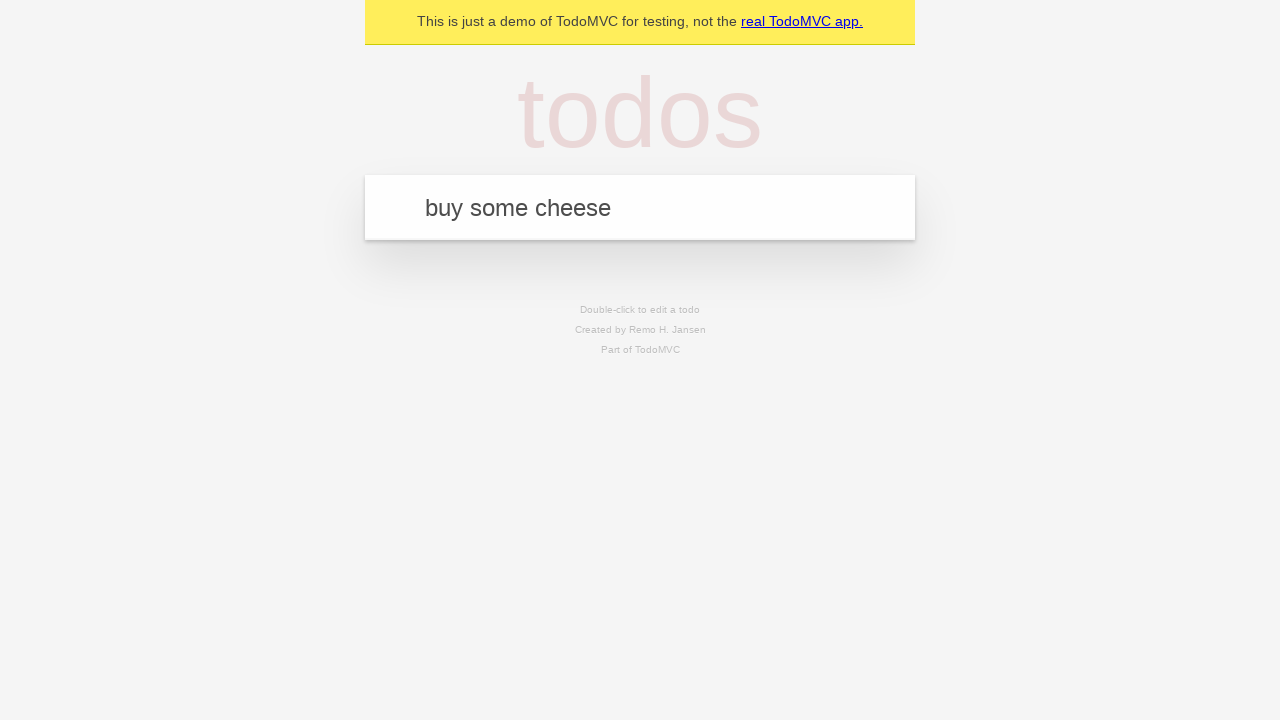

Pressed Enter to add first todo item on .new-todo
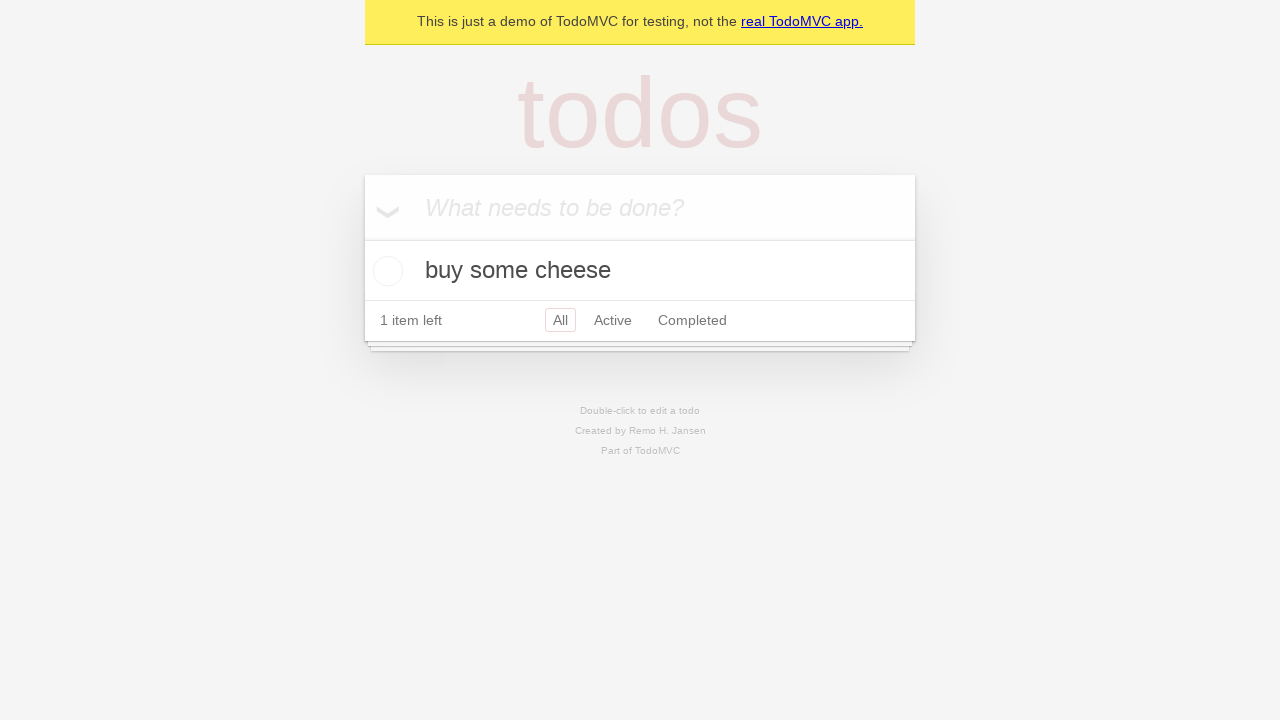

Filled second todo input with 'feed the cat' on .new-todo
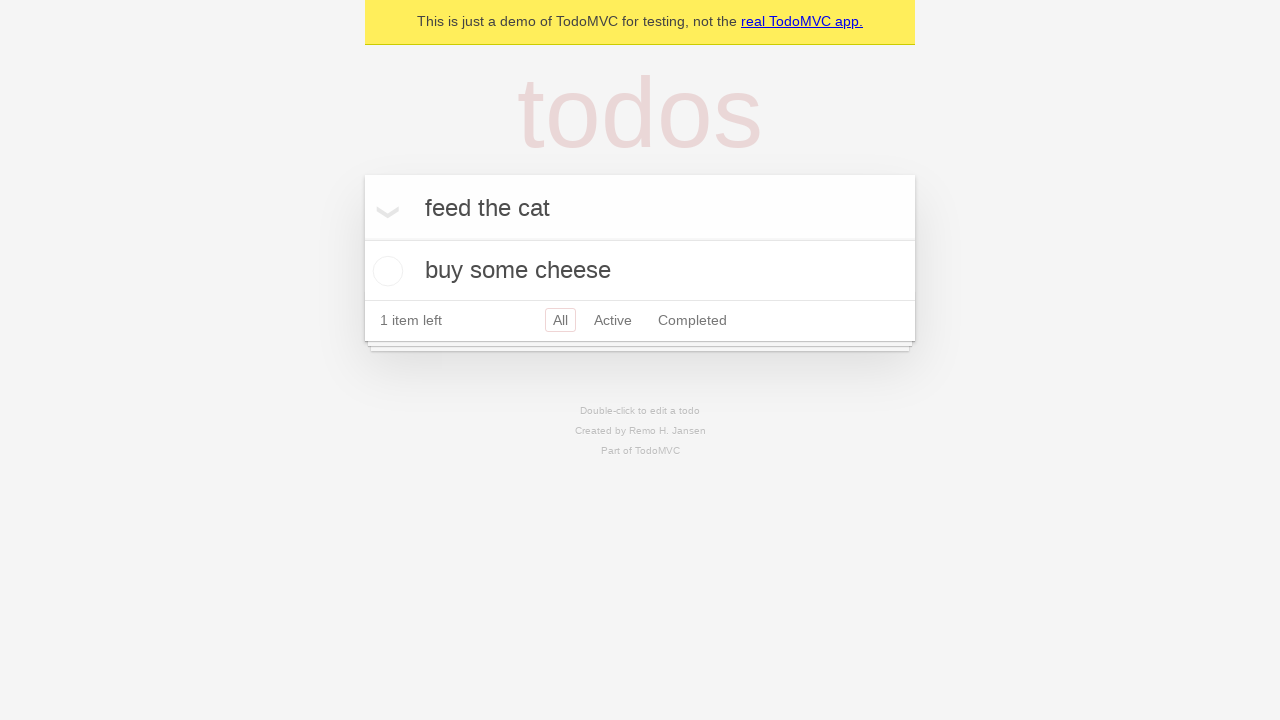

Pressed Enter to add second todo item on .new-todo
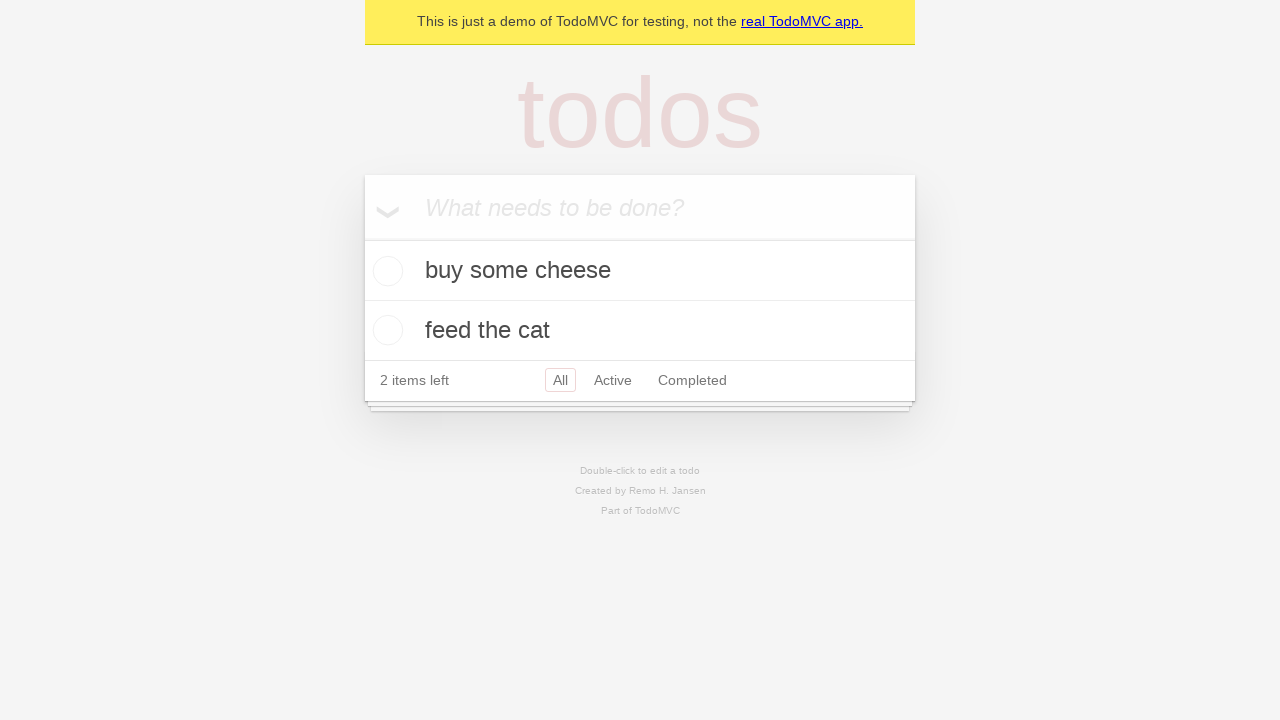

Filled third todo input with 'book a doctors appointment' on .new-todo
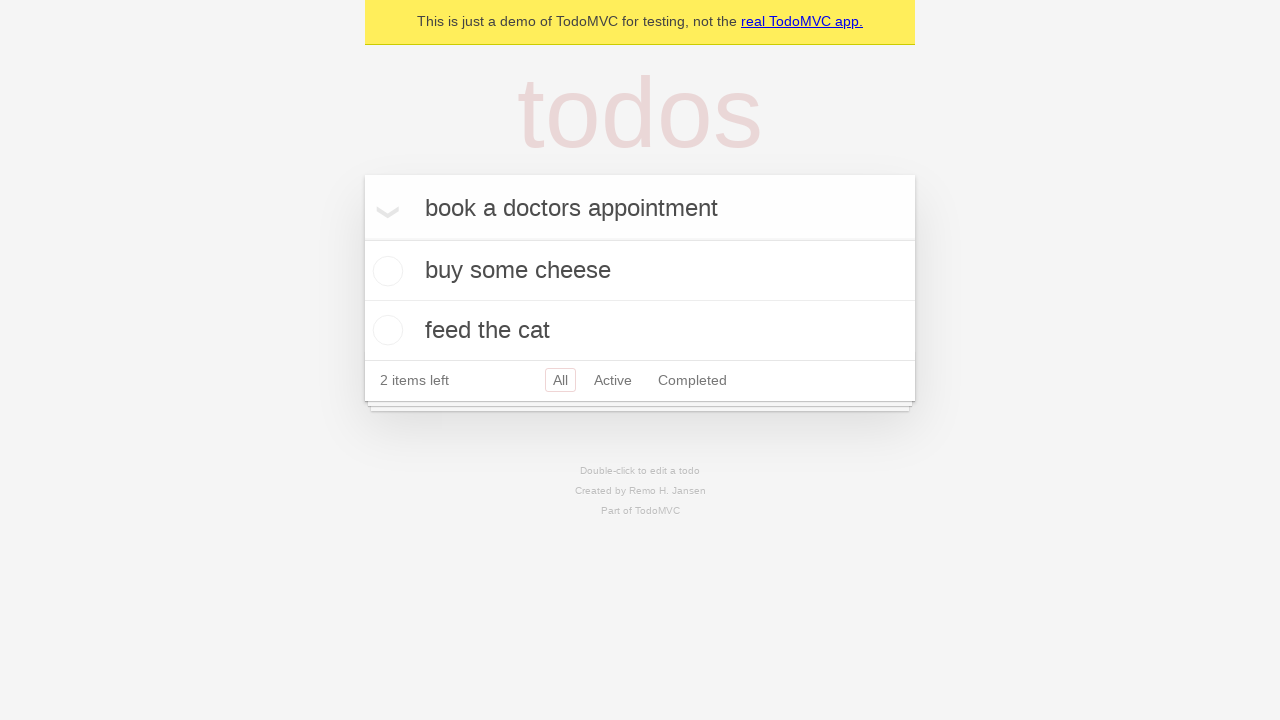

Pressed Enter to add third todo item on .new-todo
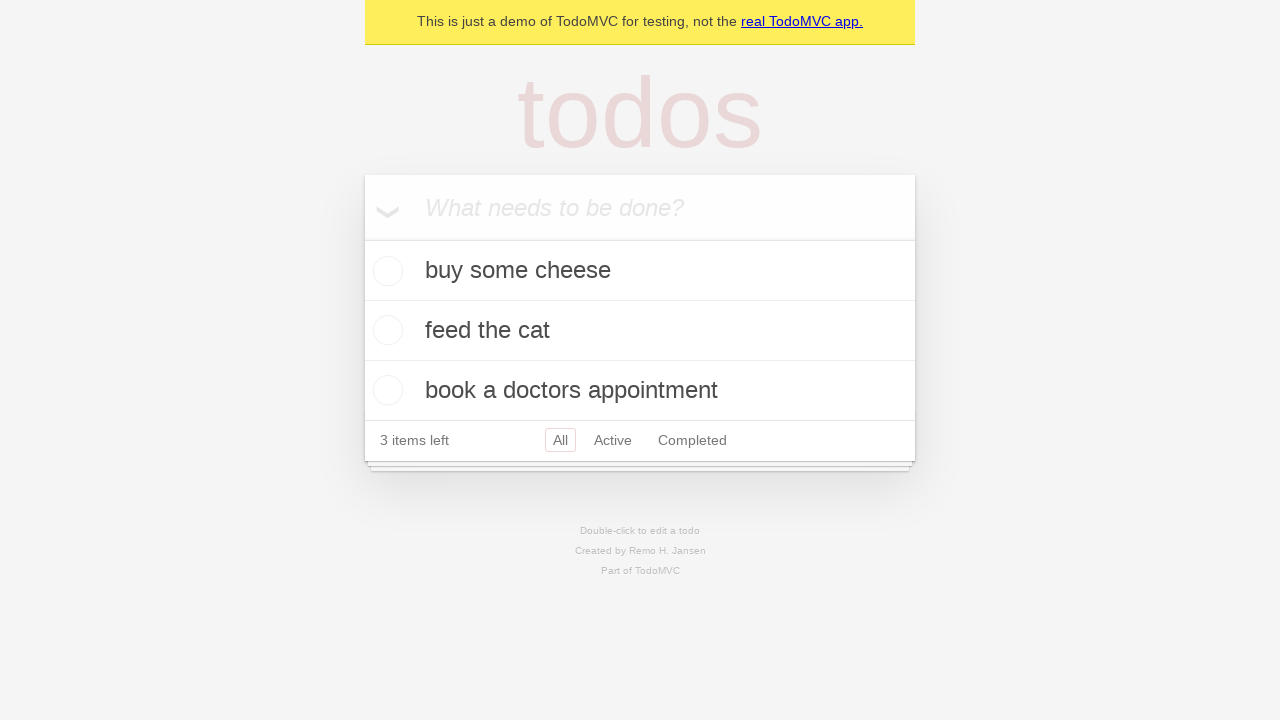

Clicked toggle-all to check all items at (362, 238) on .toggle-all
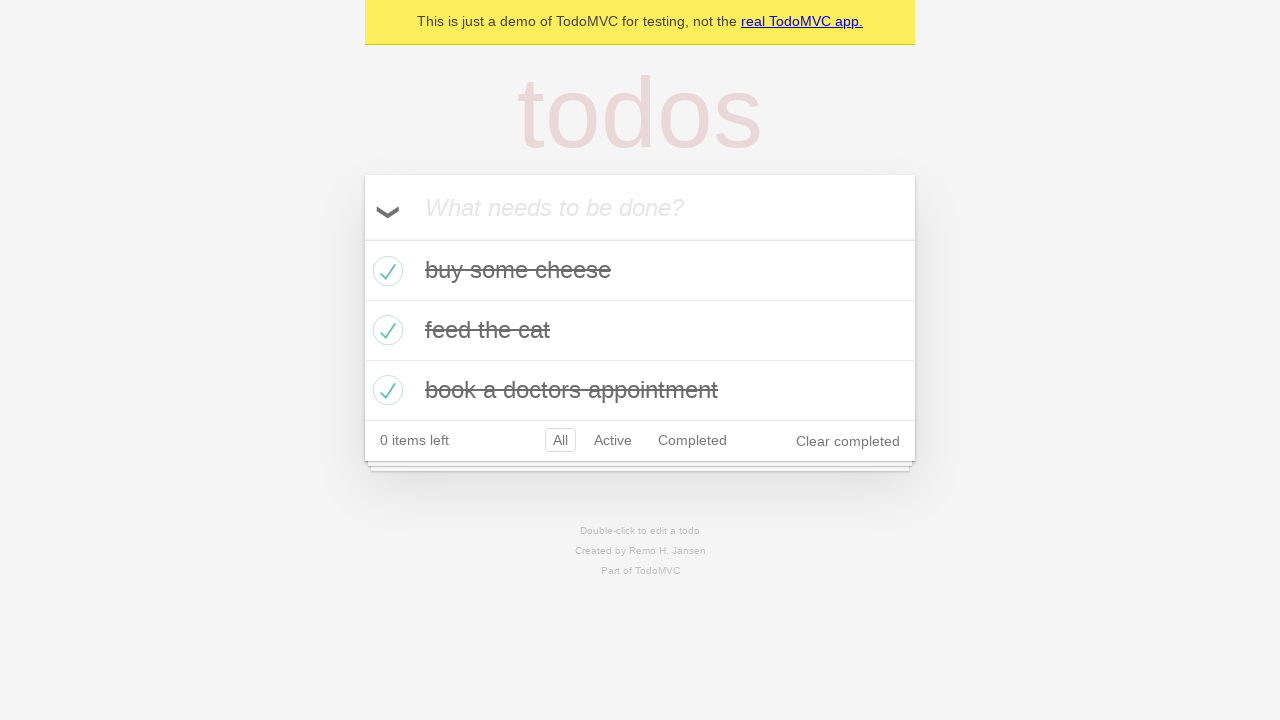

Clicked toggle-all to uncheck all items and clear complete state at (362, 238) on .toggle-all
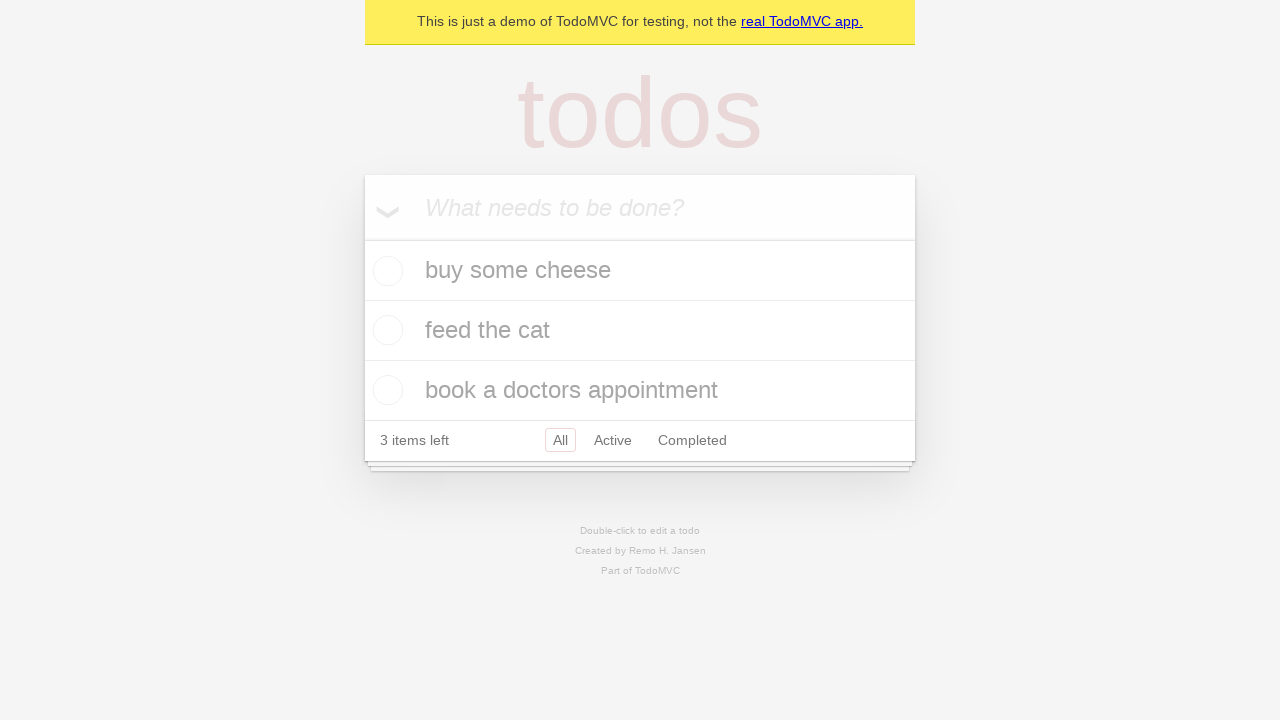

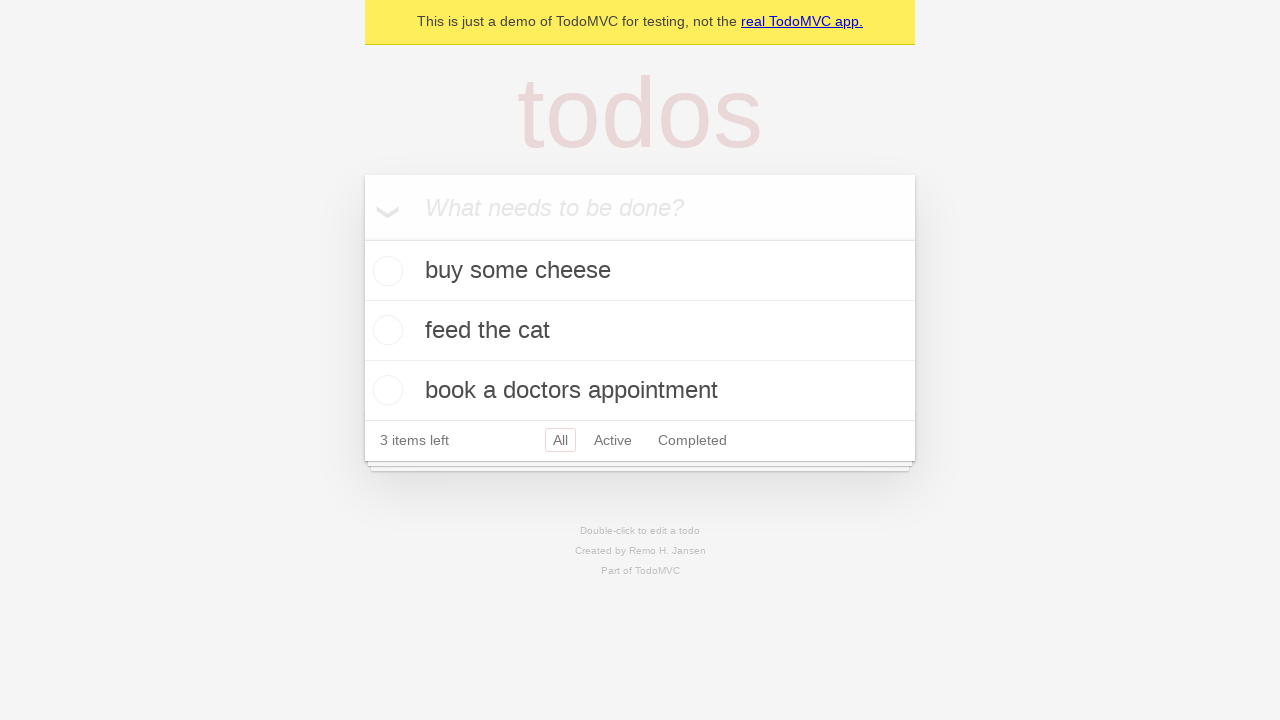